Tests a registration form by filling in first name, last name, email, phone, and address fields, then submitting the form and verifying the success message

Starting URL: http://suninjuly.github.io/registration1.html

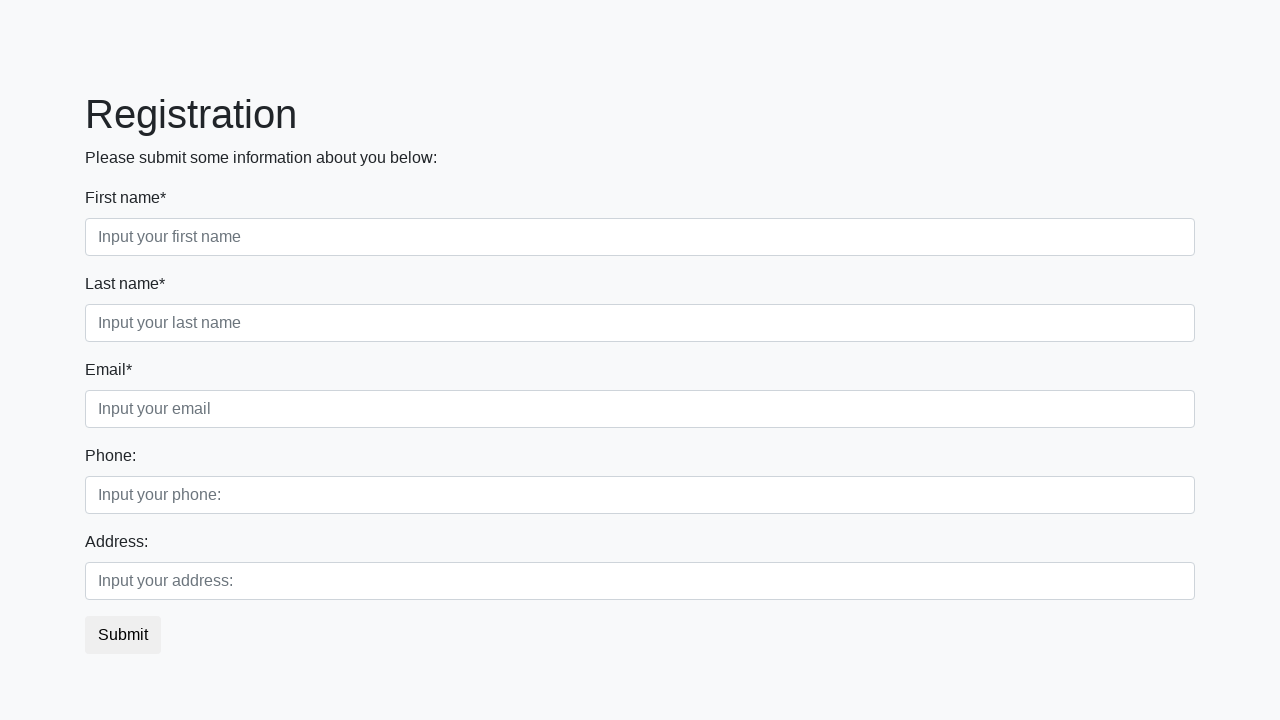

Filled first name field with 'Ivan' on //input[@placeholder='Input your first name']
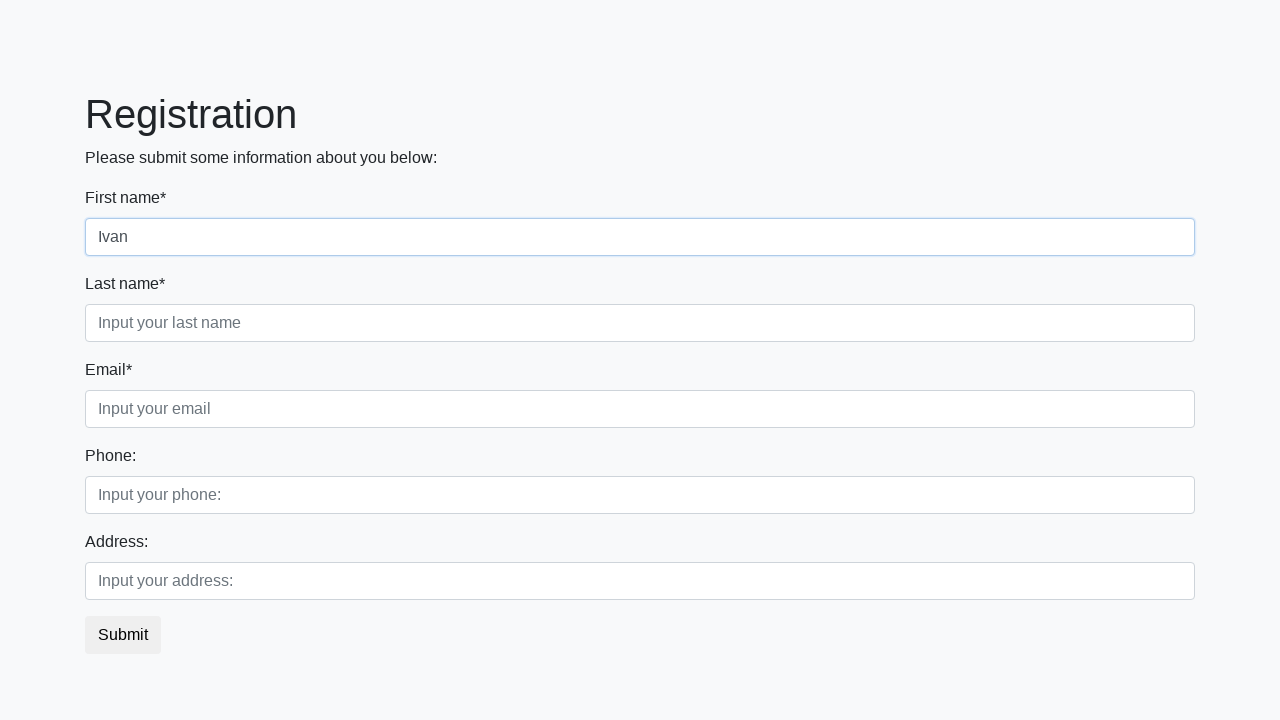

Filled last name field with 'Petrov' on //input[@placeholder='Input your last name']
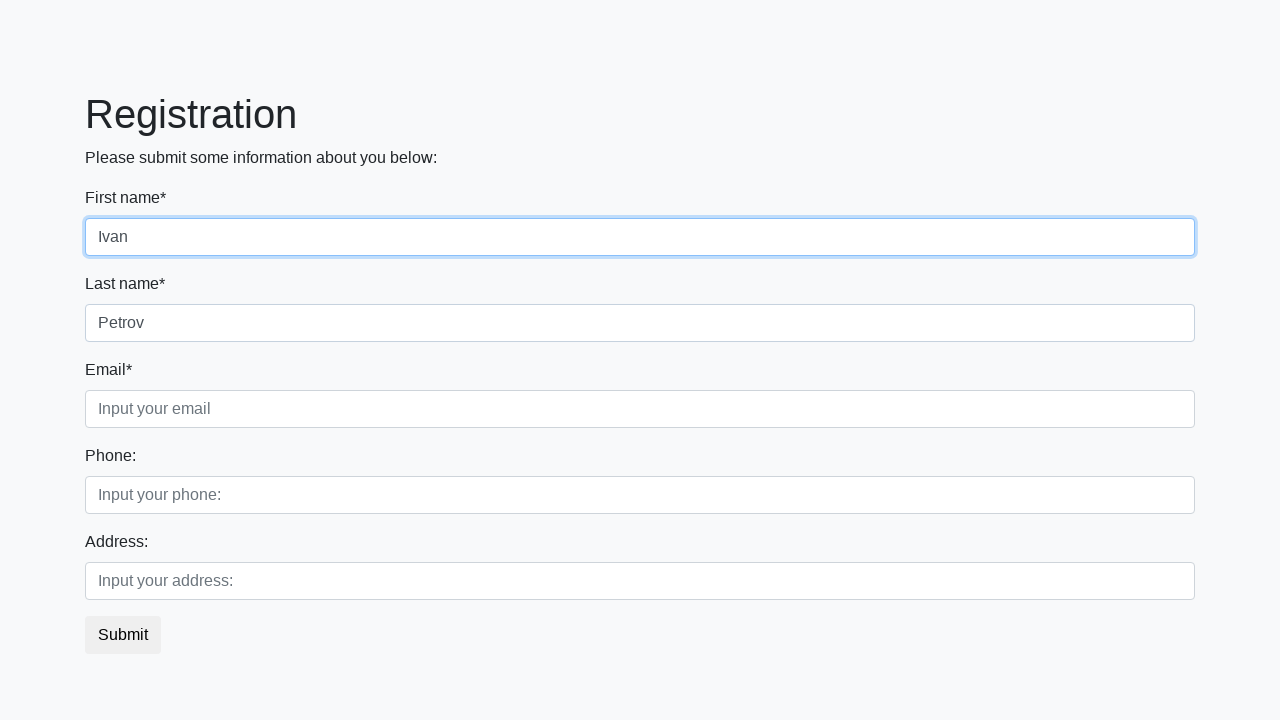

Filled email field with 'ivan@mail.ru' on //input[@placeholder='Input your email']
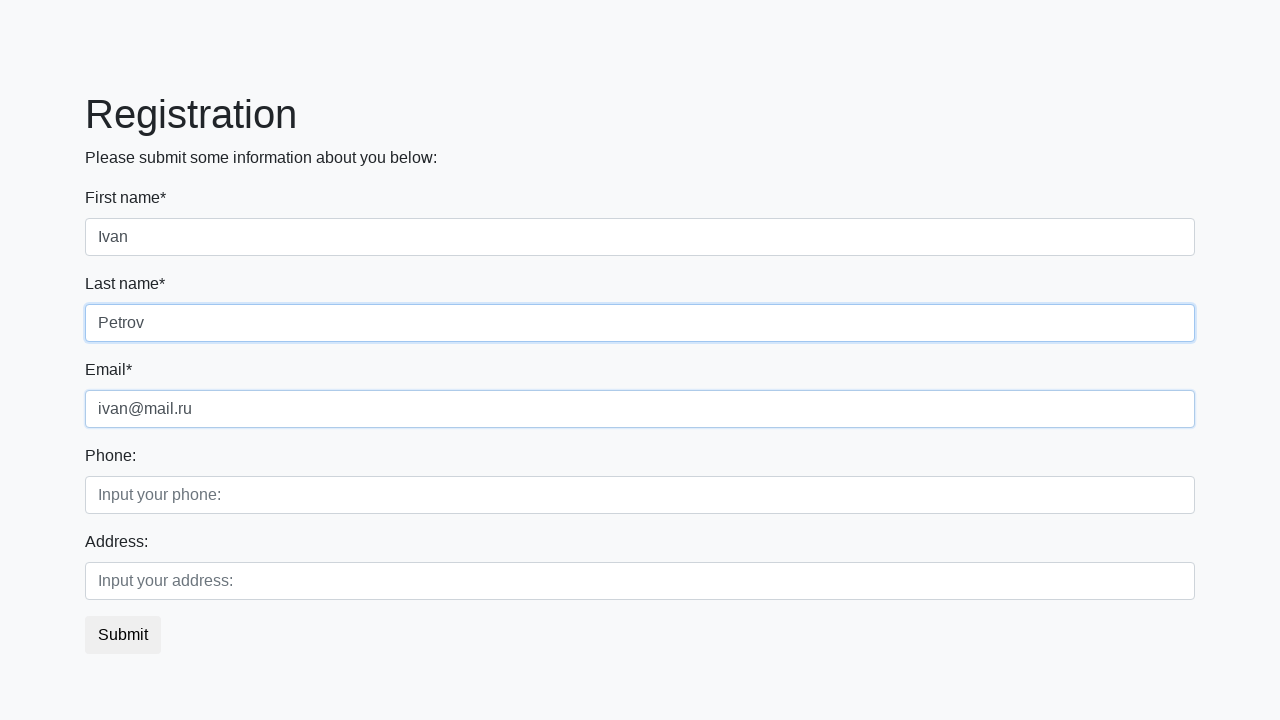

Filled phone field with '+79207333355' on //input[@placeholder='Input your phone:']
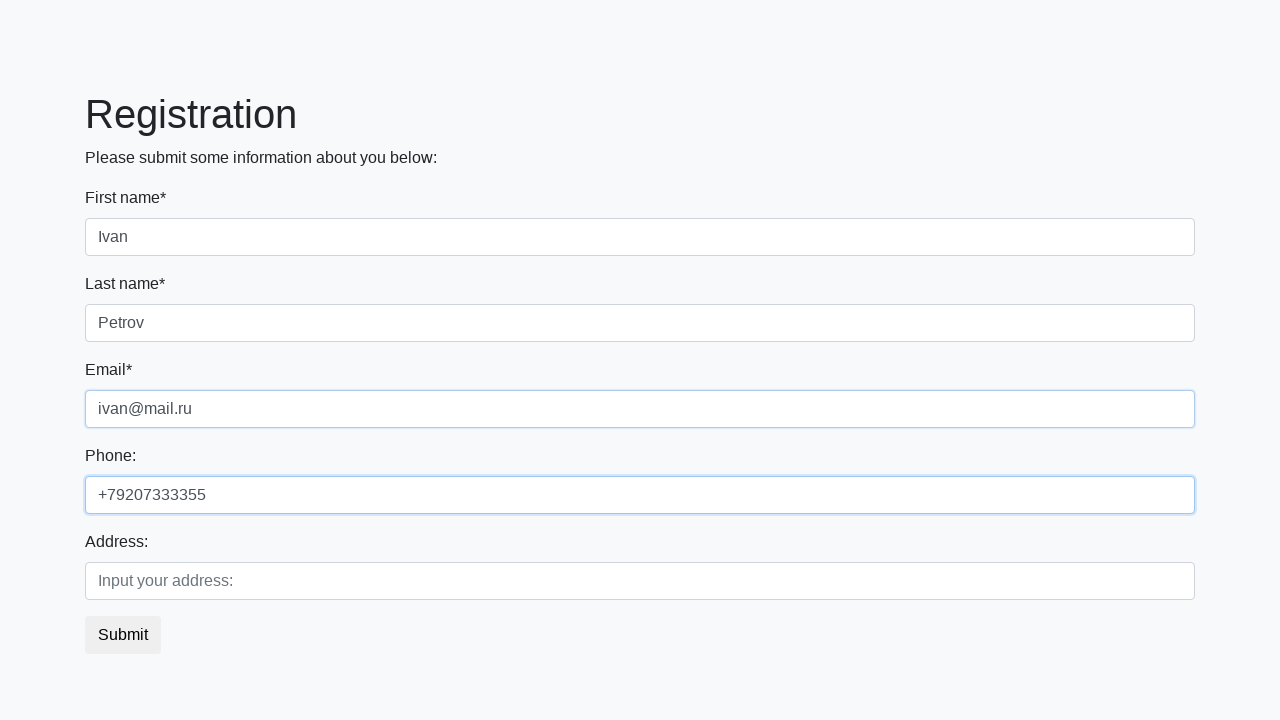

Filled address field with 'Russia, Kursk' on //input[@placeholder='Input your address:']
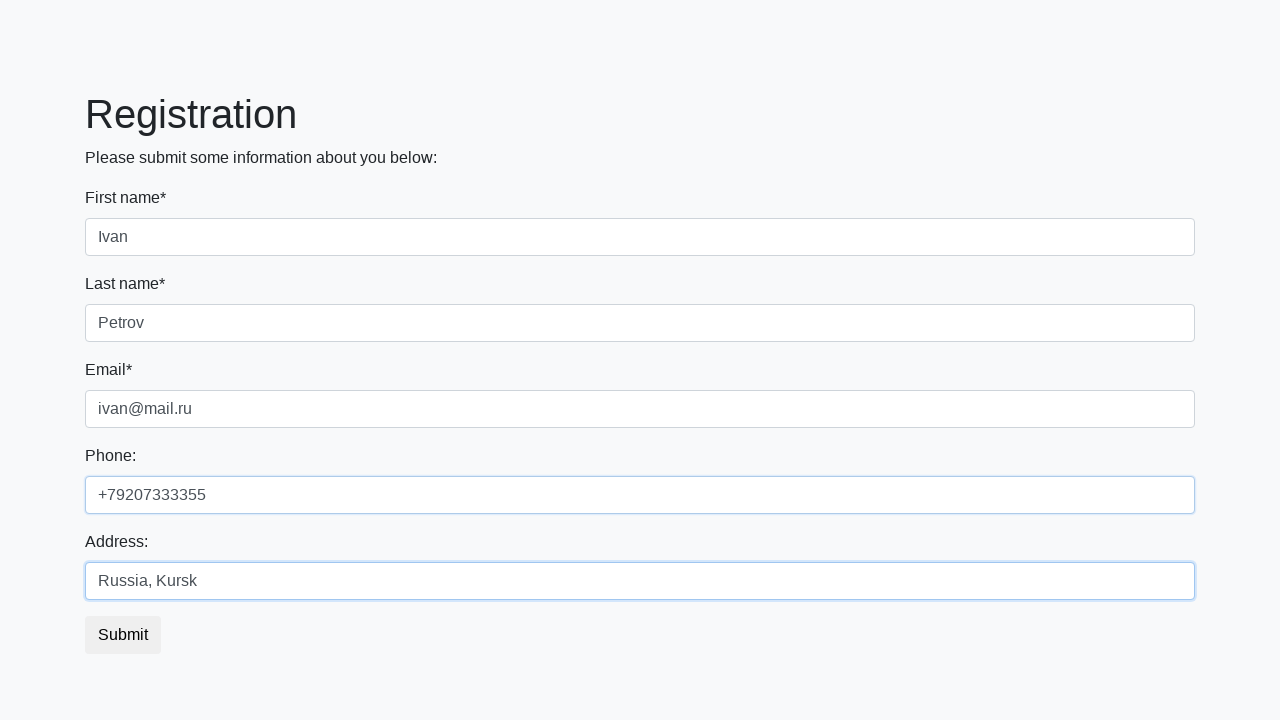

Clicked submit button to complete registration at (123, 635) on button.btn
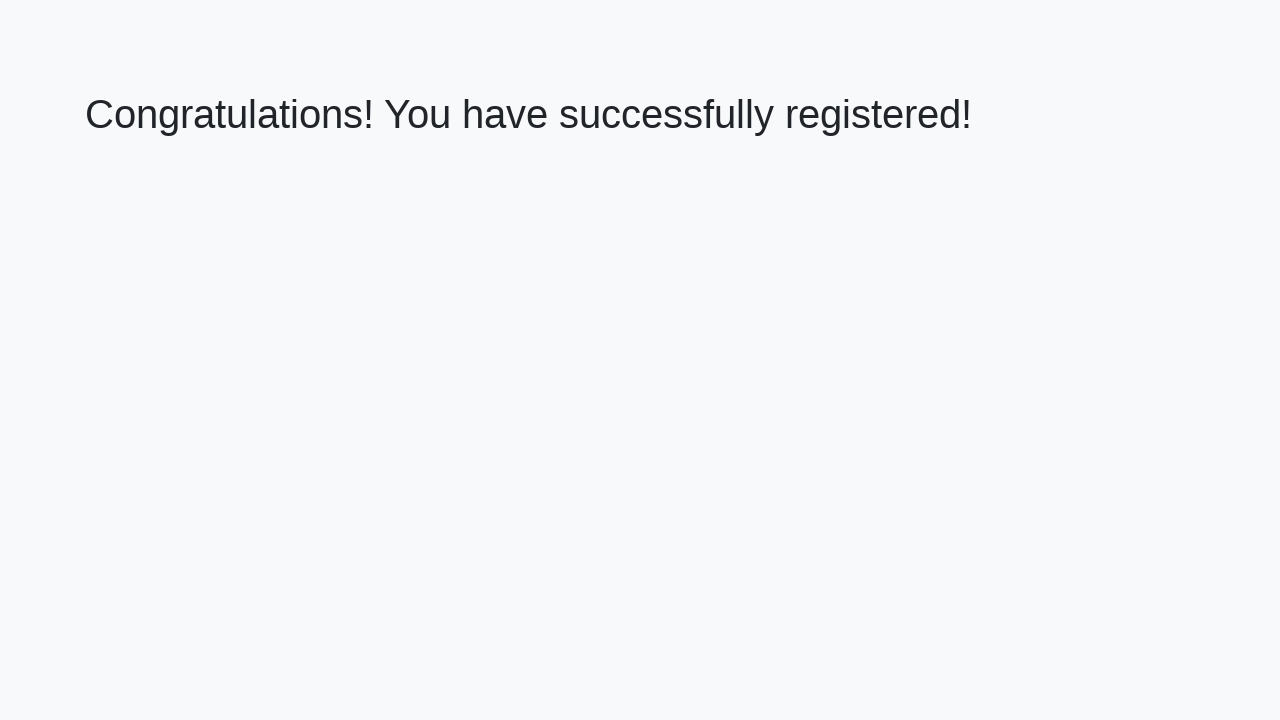

Registration success message appeared
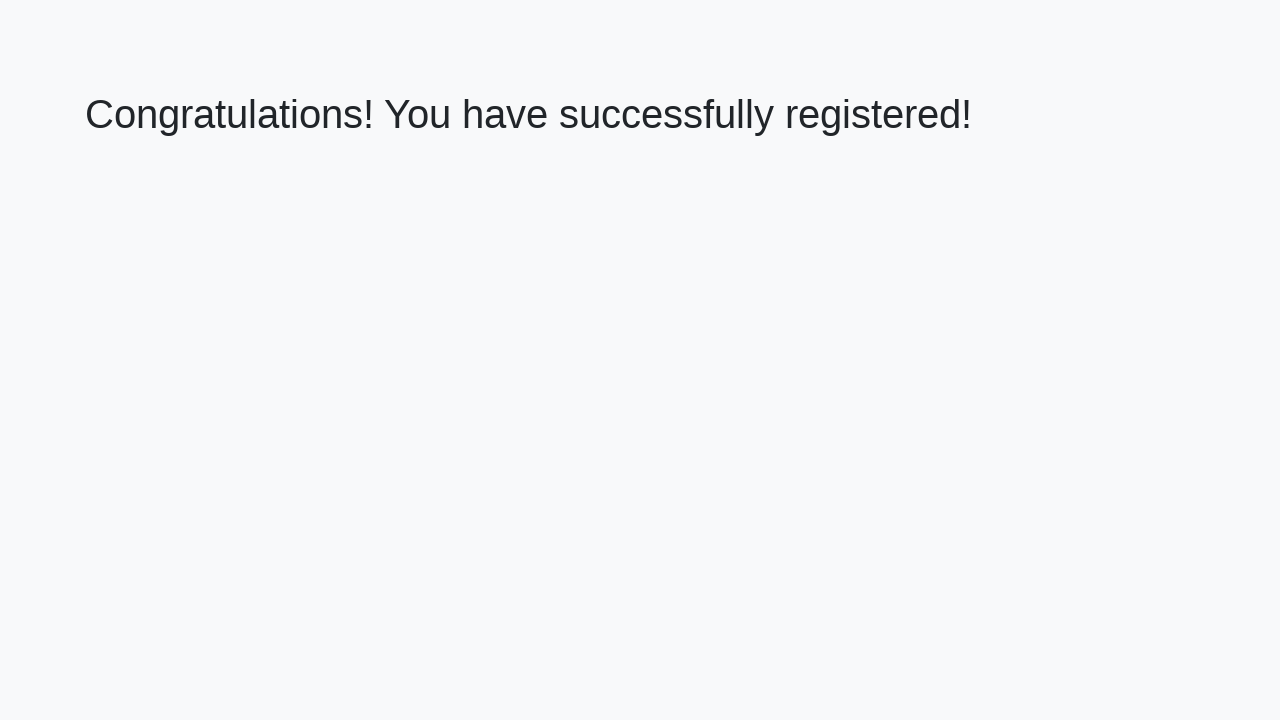

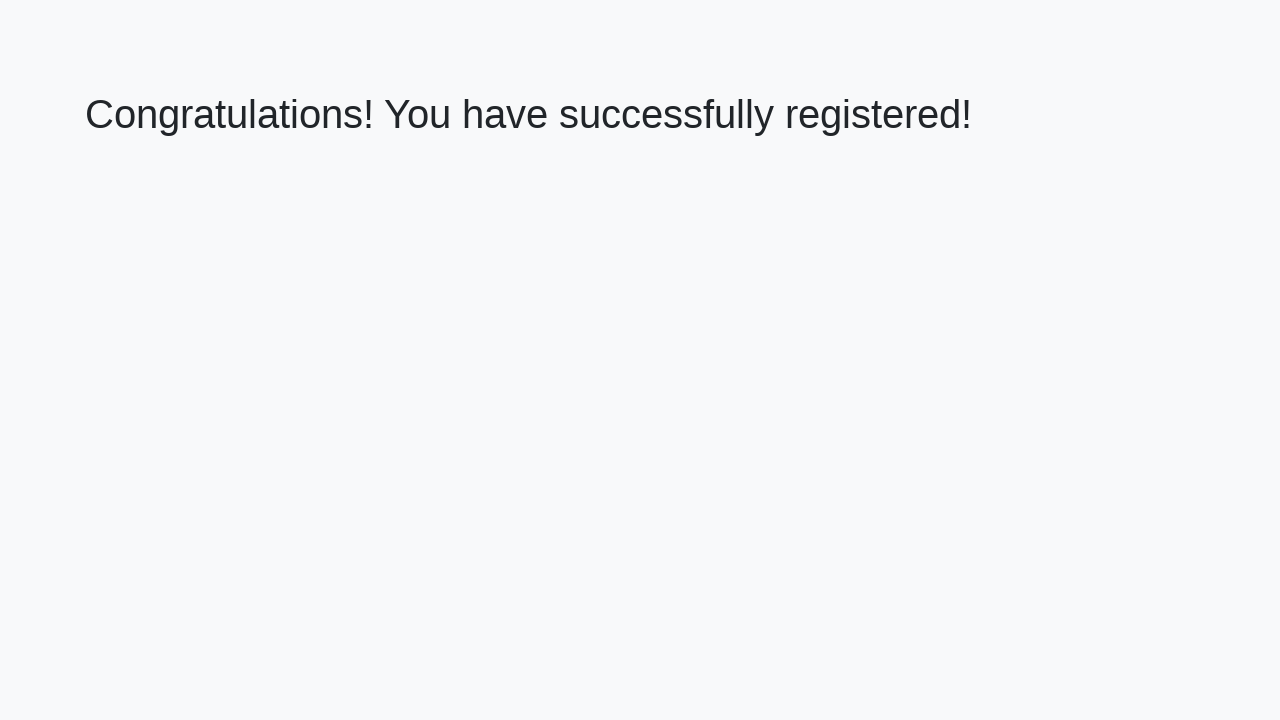